Navigates to Python.org, finds the menu items, and clicks on the "Docs" menu item

Starting URL: https://python.org

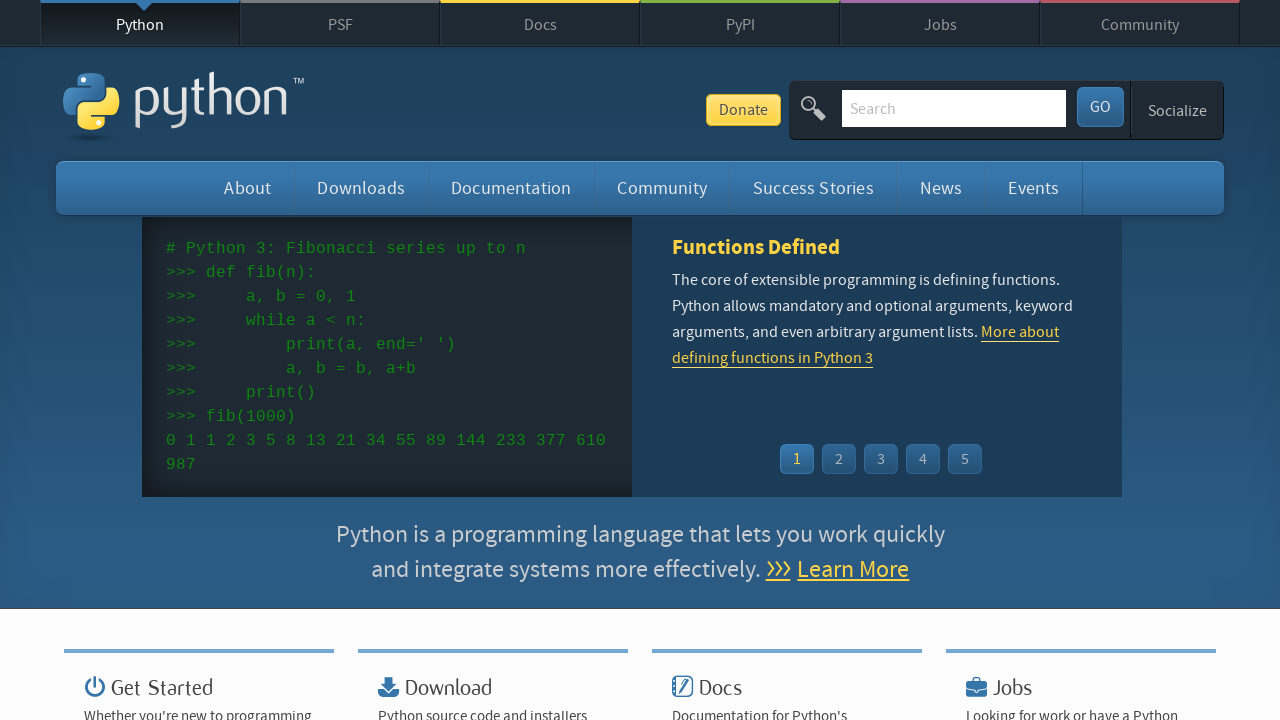

Navigated to https://python.org
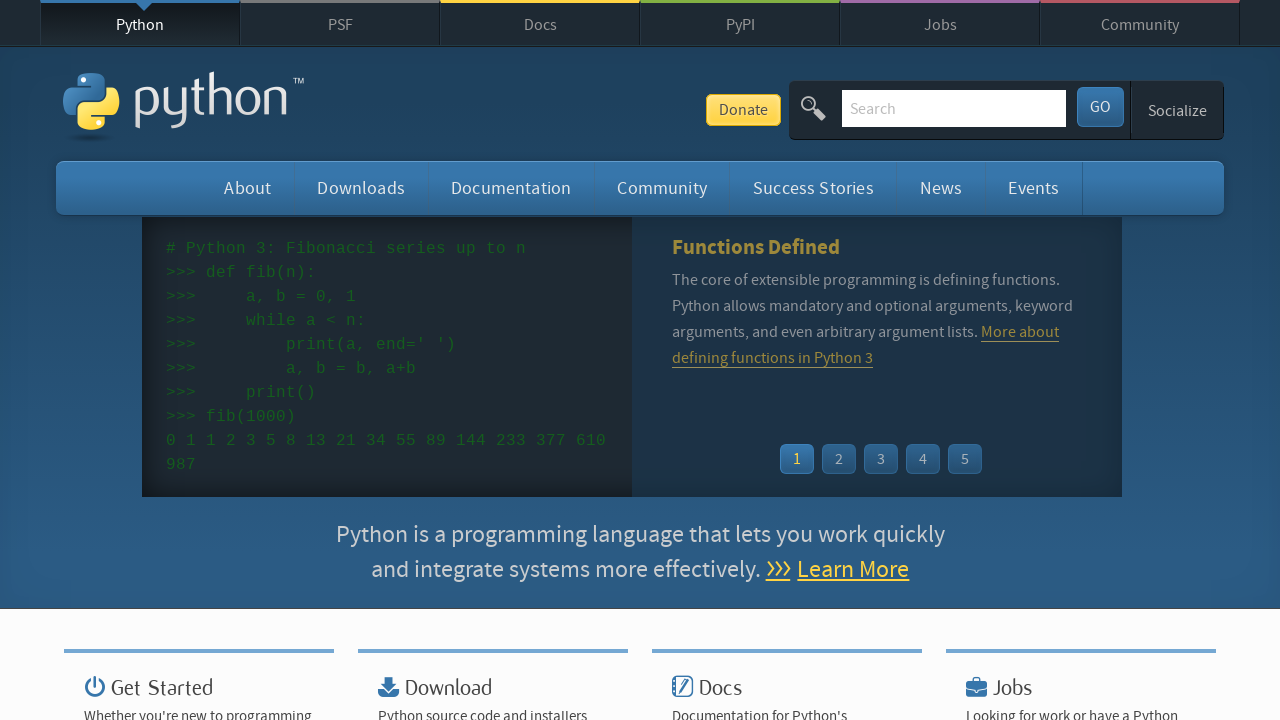

Menu items loaded on the page
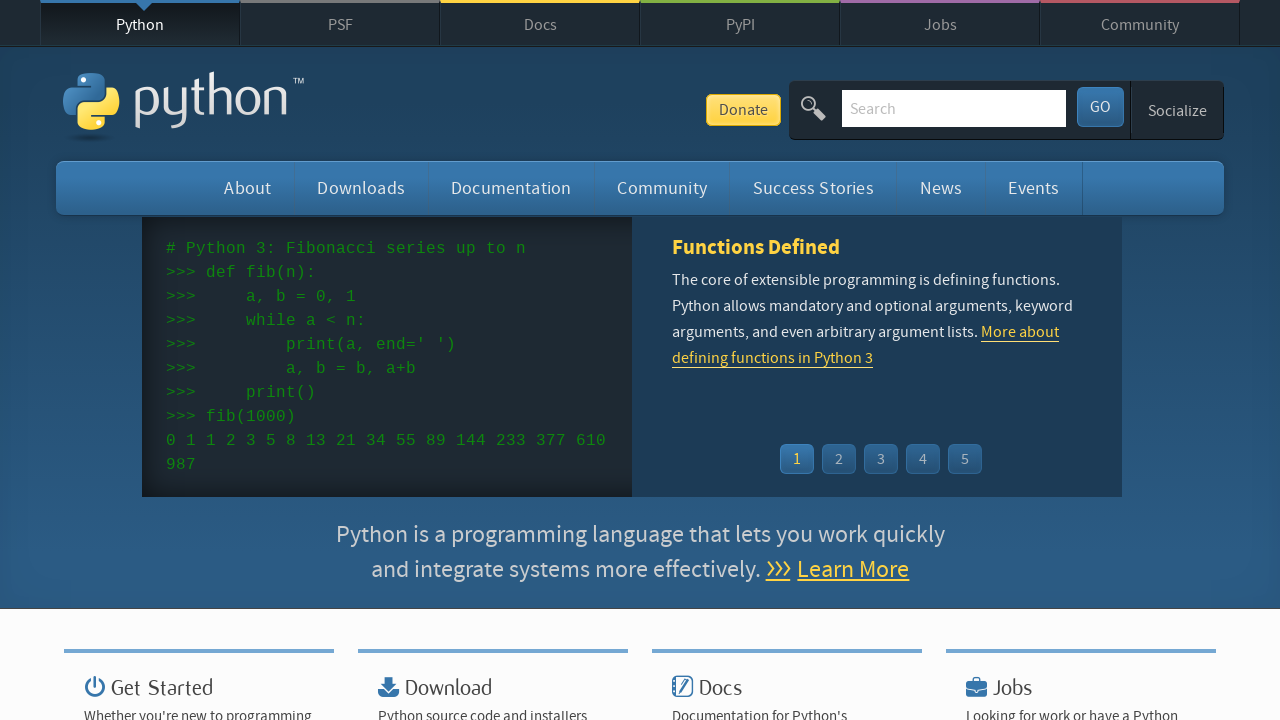

Located all menu items in the navigation
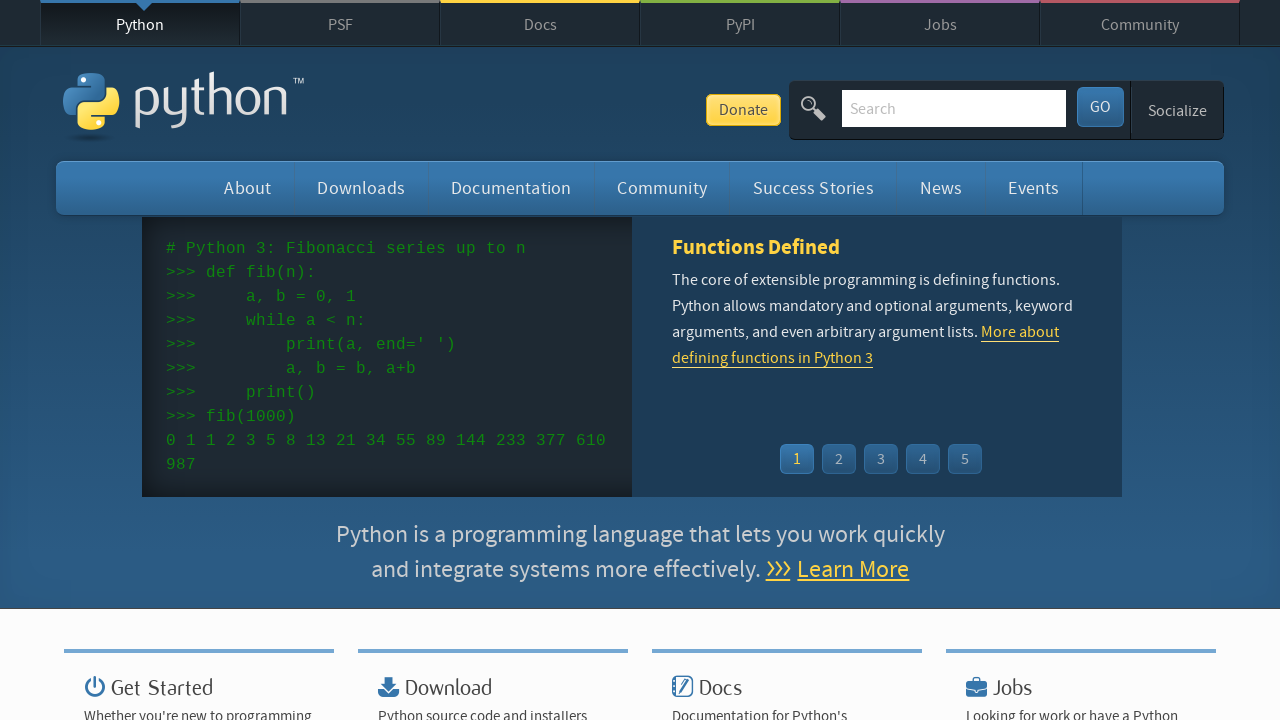

Clicked on 'Docs' menu item at (540, 23) on #top ul.menu li >> nth=2
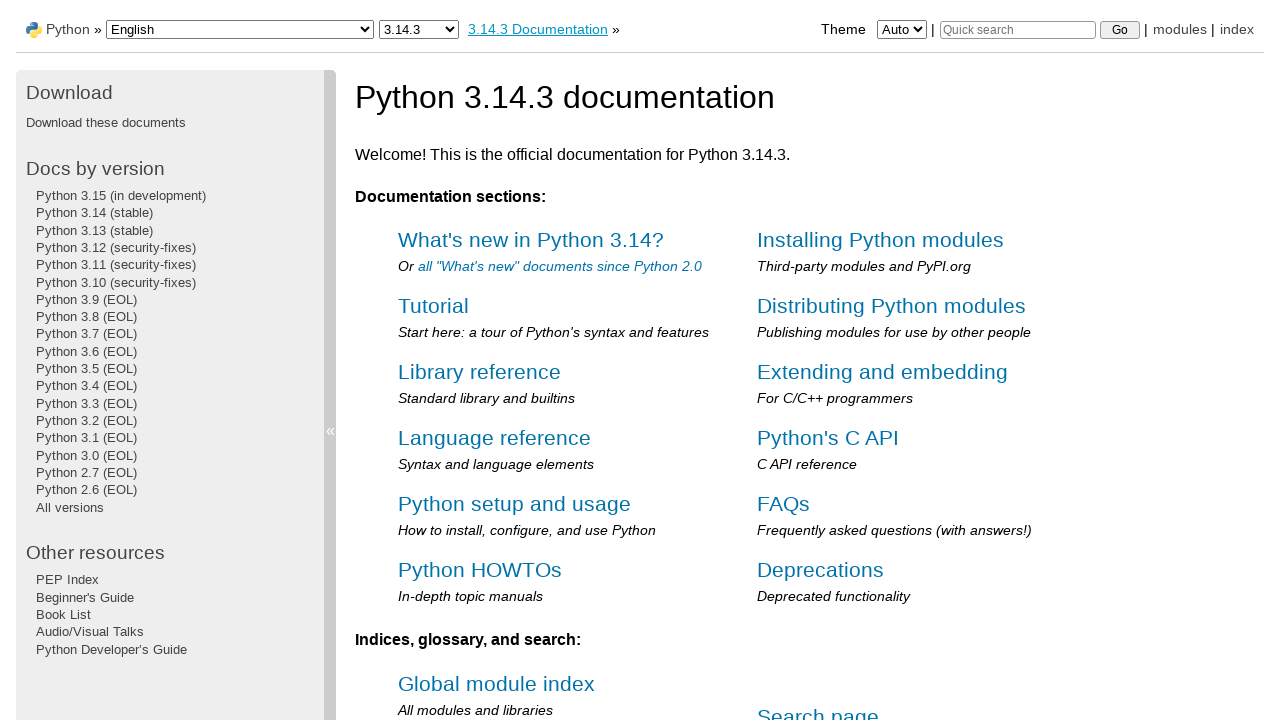

Navigation to Docs page completed
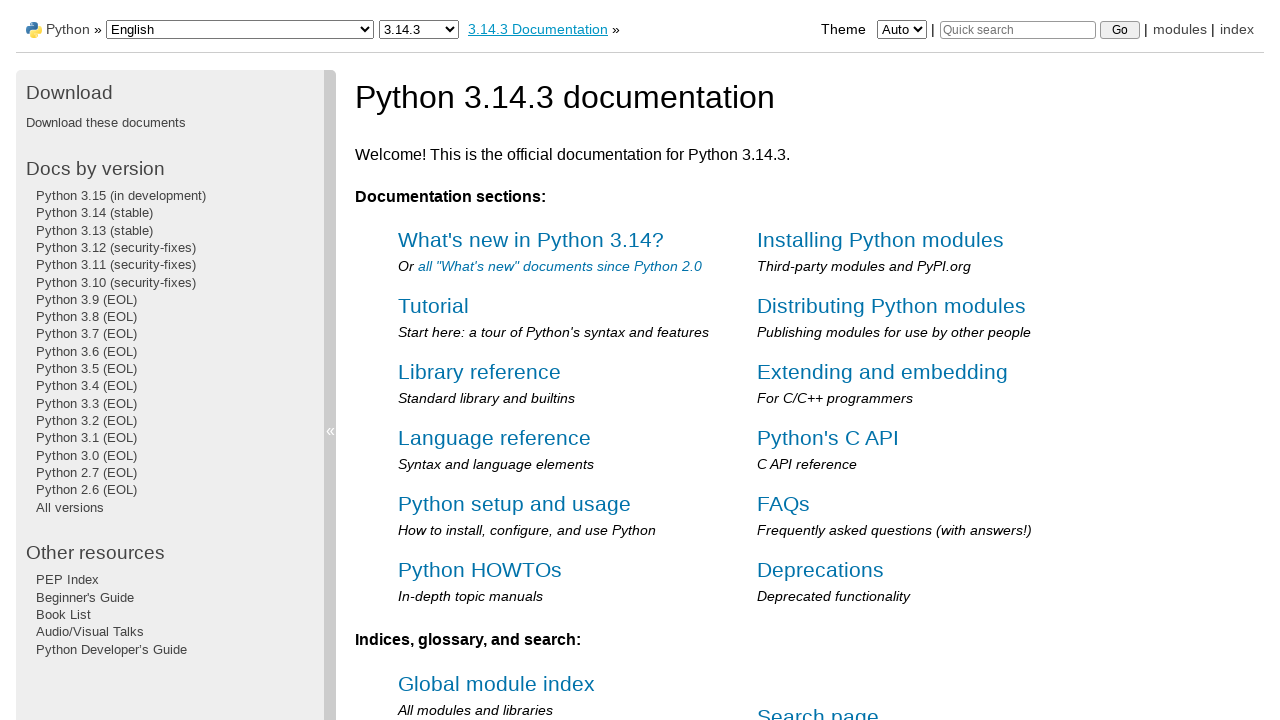

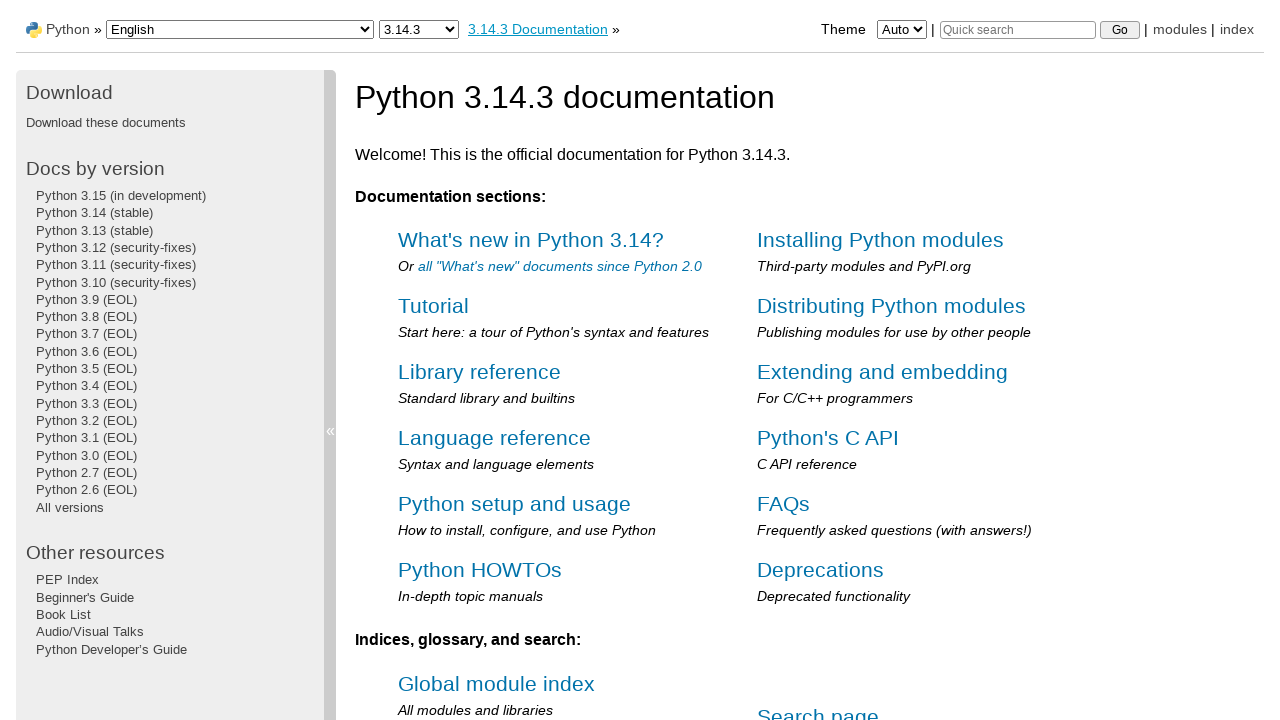